Tests sorting the Due column in ascending order on table2 using semantic class-based selectors for better maintainability.

Starting URL: http://the-internet.herokuapp.com/tables

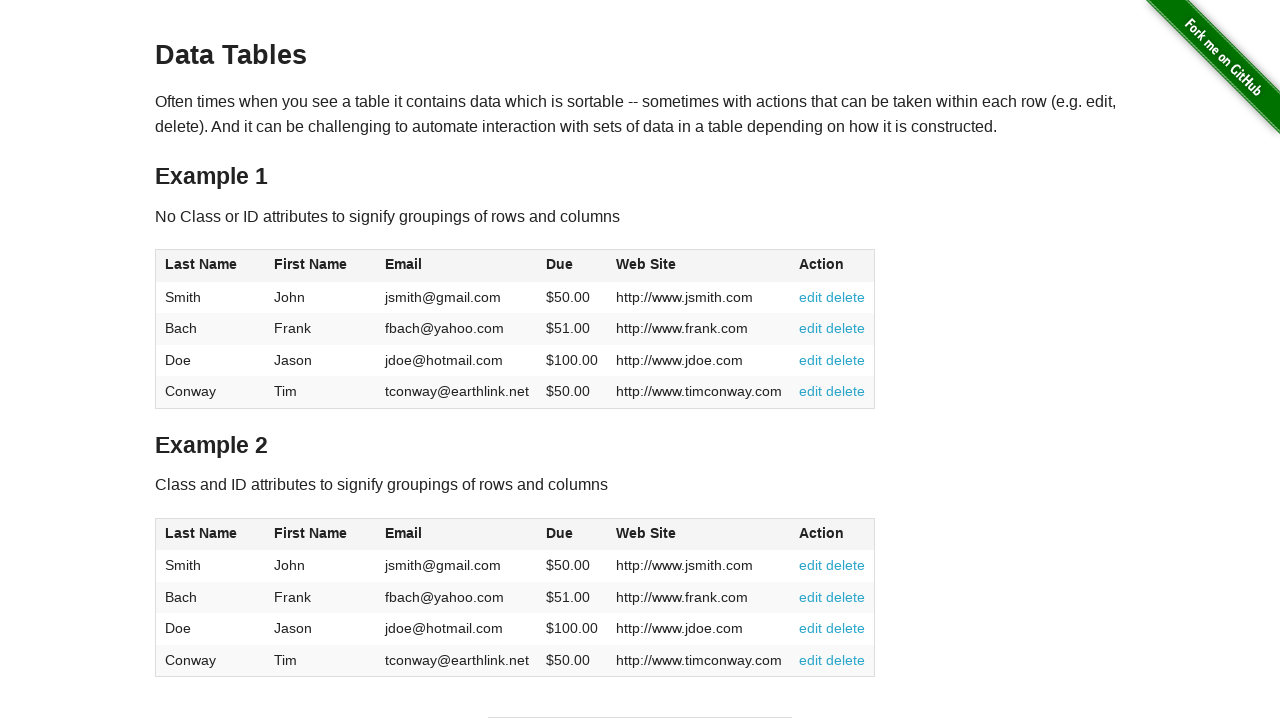

Clicked the Due column header in table2 to sort at (560, 533) on #table2 thead .dues
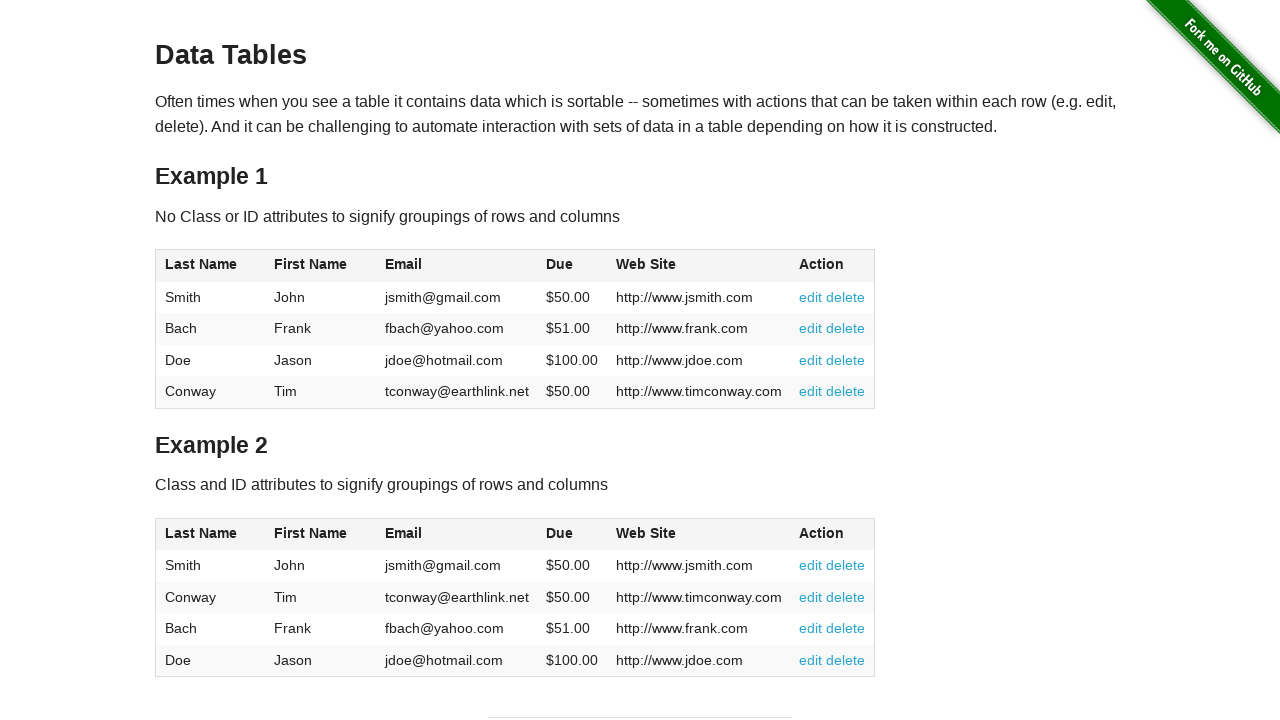

Due column cells in table2 loaded and are present
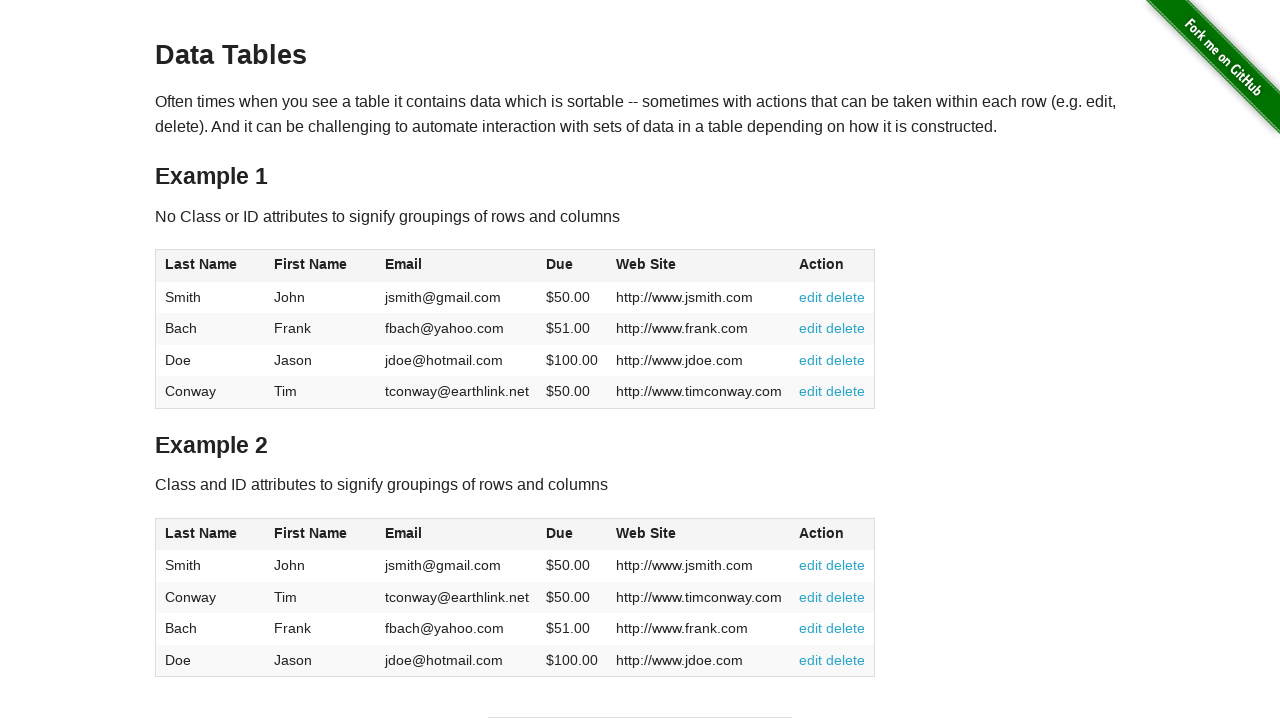

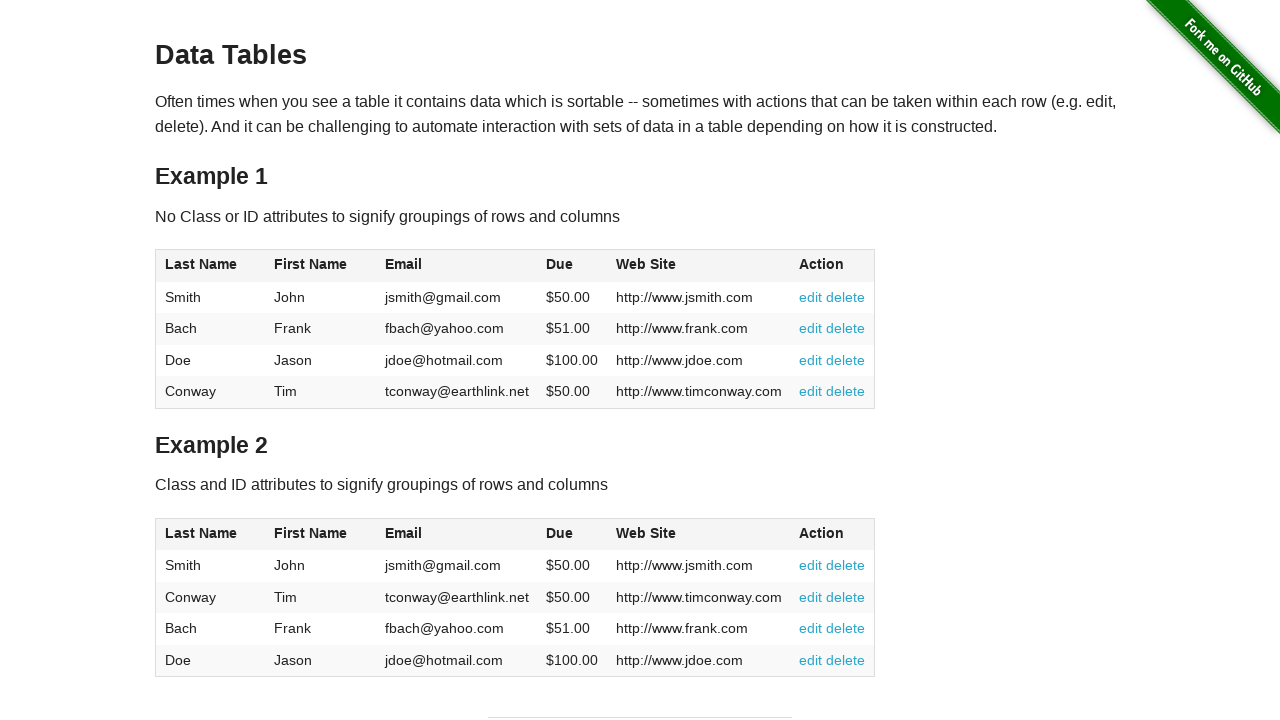